Tests the Add/Remove Elements functionality by clicking the Add button to make a Remove button appear, verifying it's visible, clicking Remove to hide it, and verifying the button is no longer present.

Starting URL: https://testotomasyonu.com/addremove/

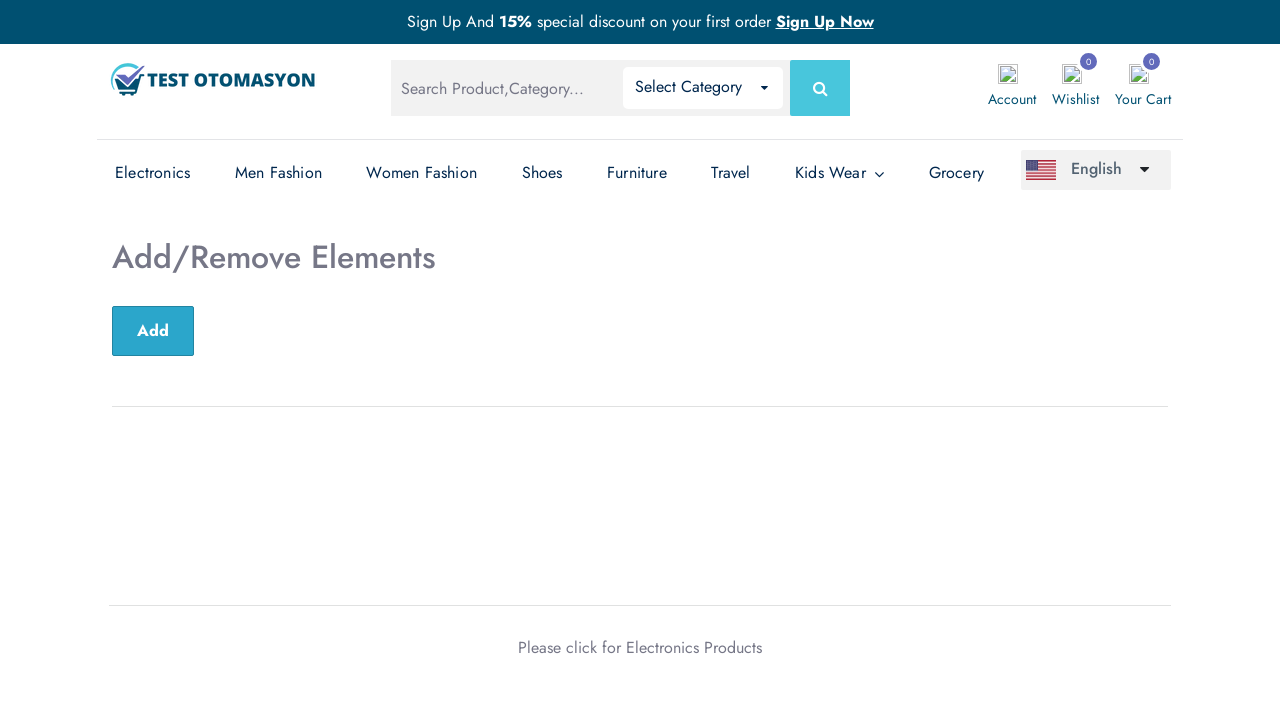

Clicked Add button to generate Remove button at (153, 331) on xpath=//button[text()='Add']
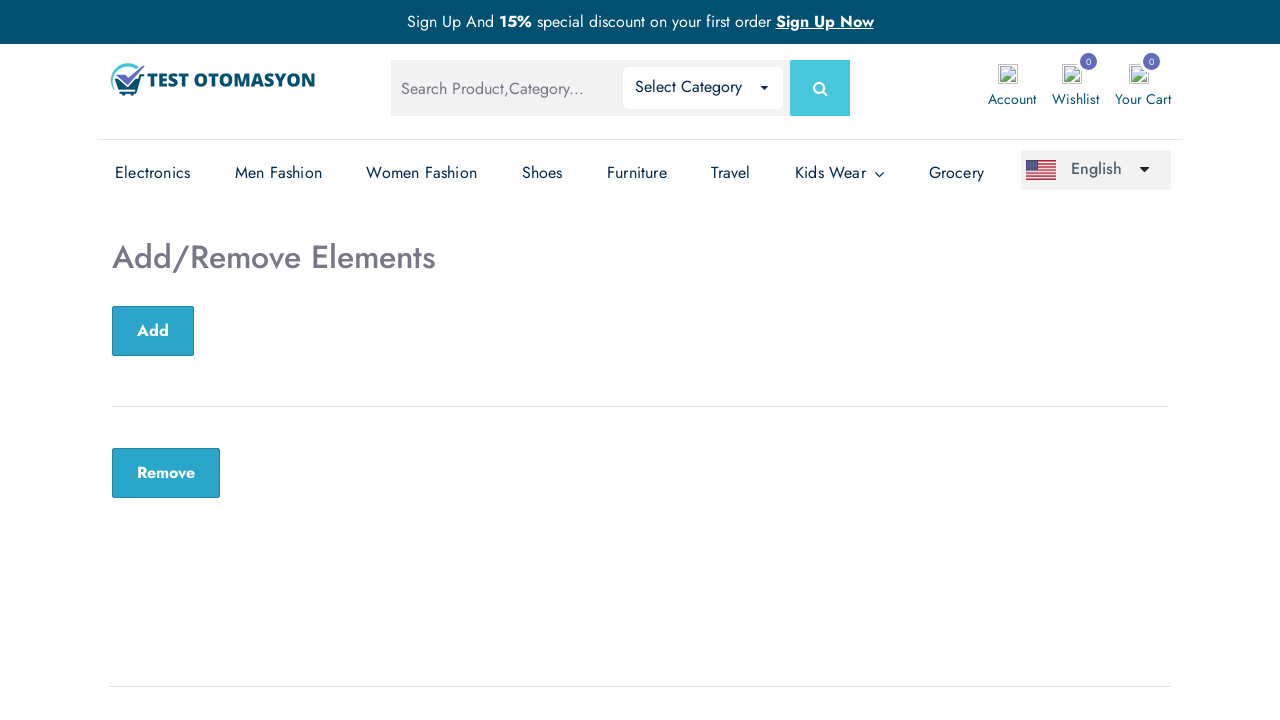

Verified Remove button is visible
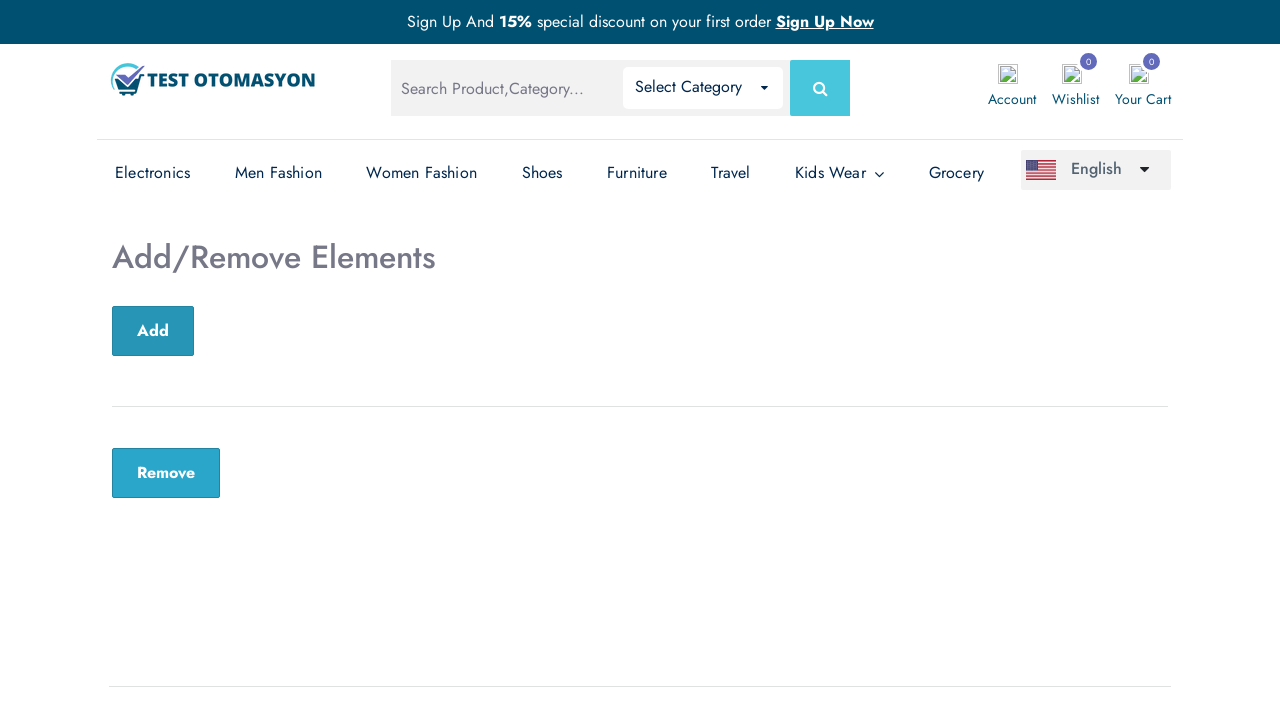

Clicked Remove button to hide it at (166, 473) on xpath=//button[text()='Remove']
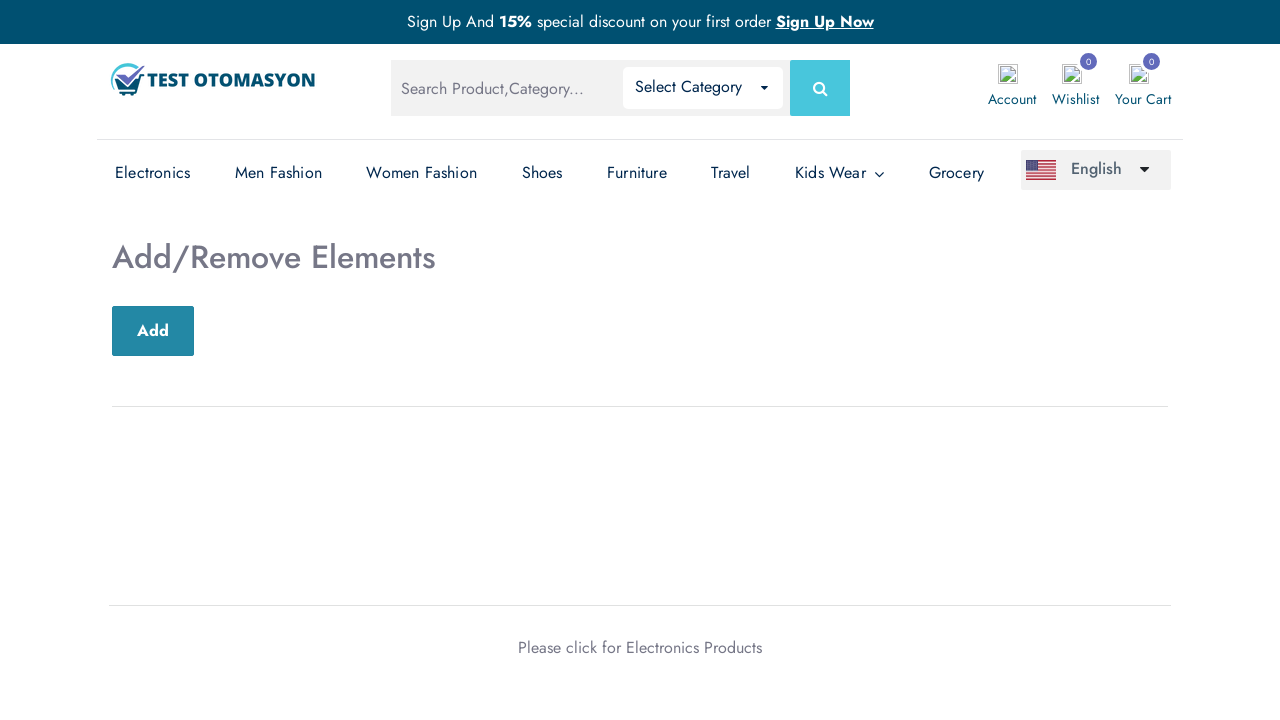

Verified 'Add/Remove Elements' heading is visible
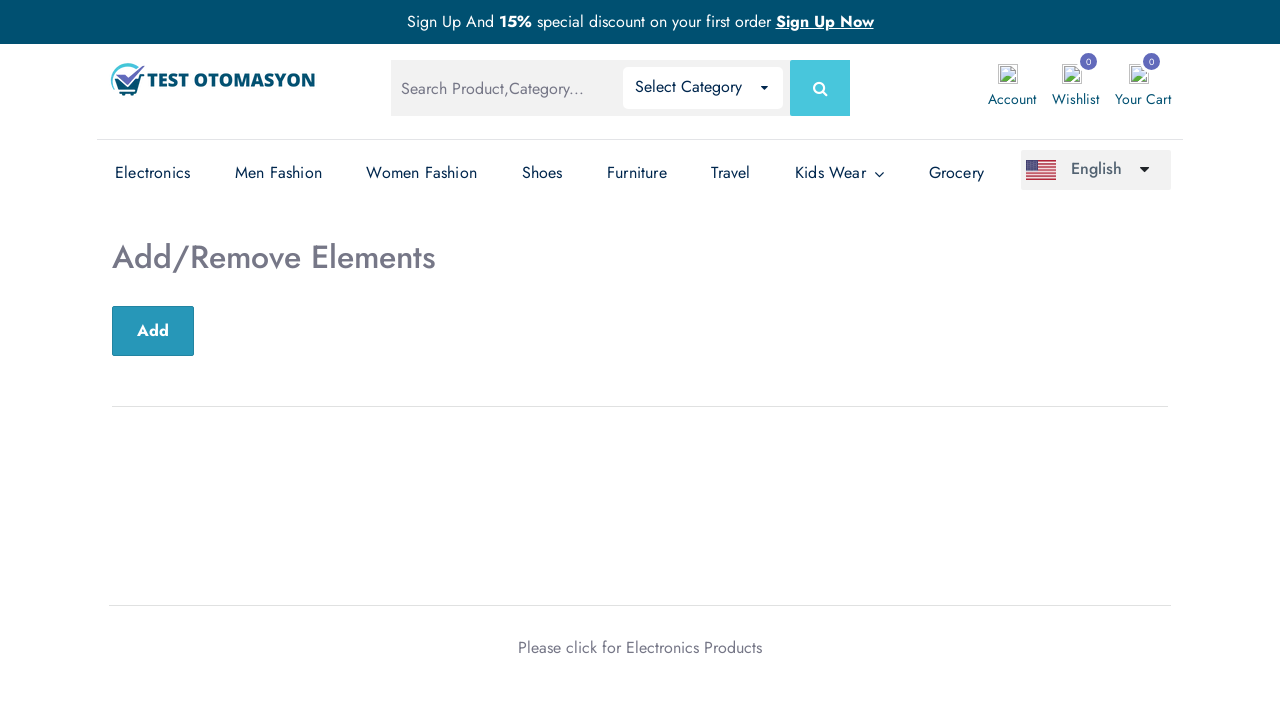

Verified Remove button is no longer present in DOM
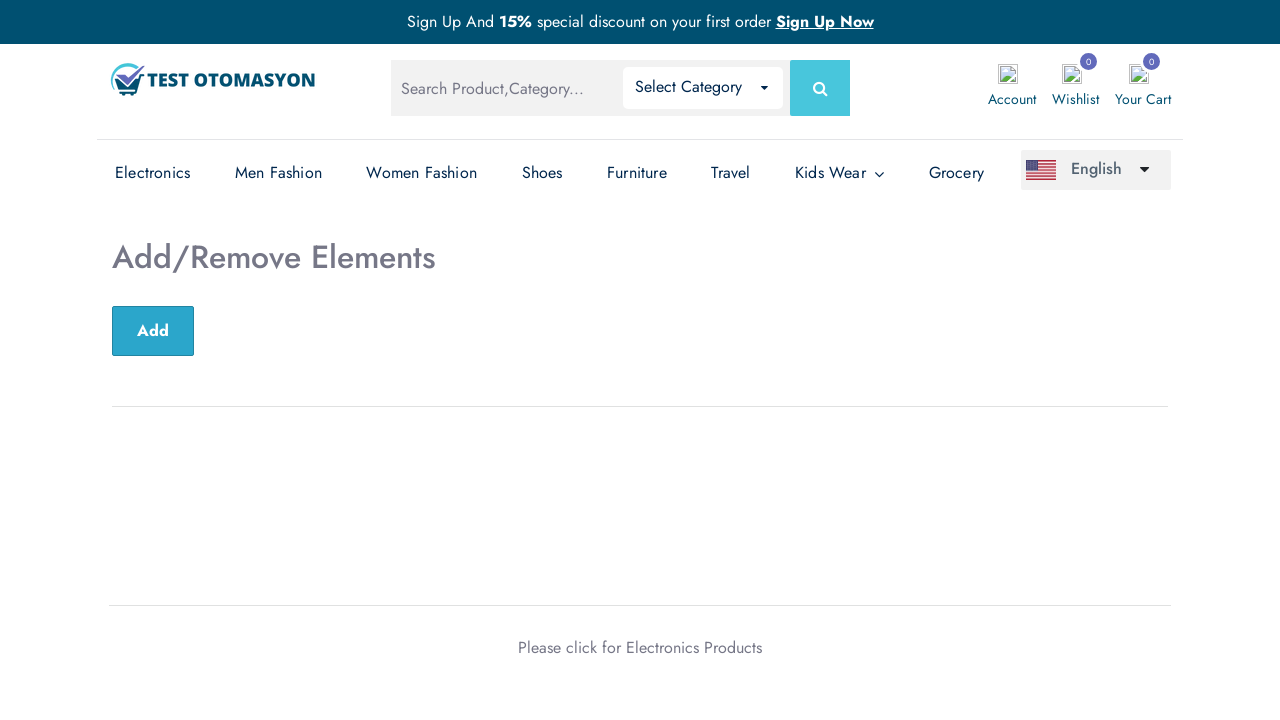

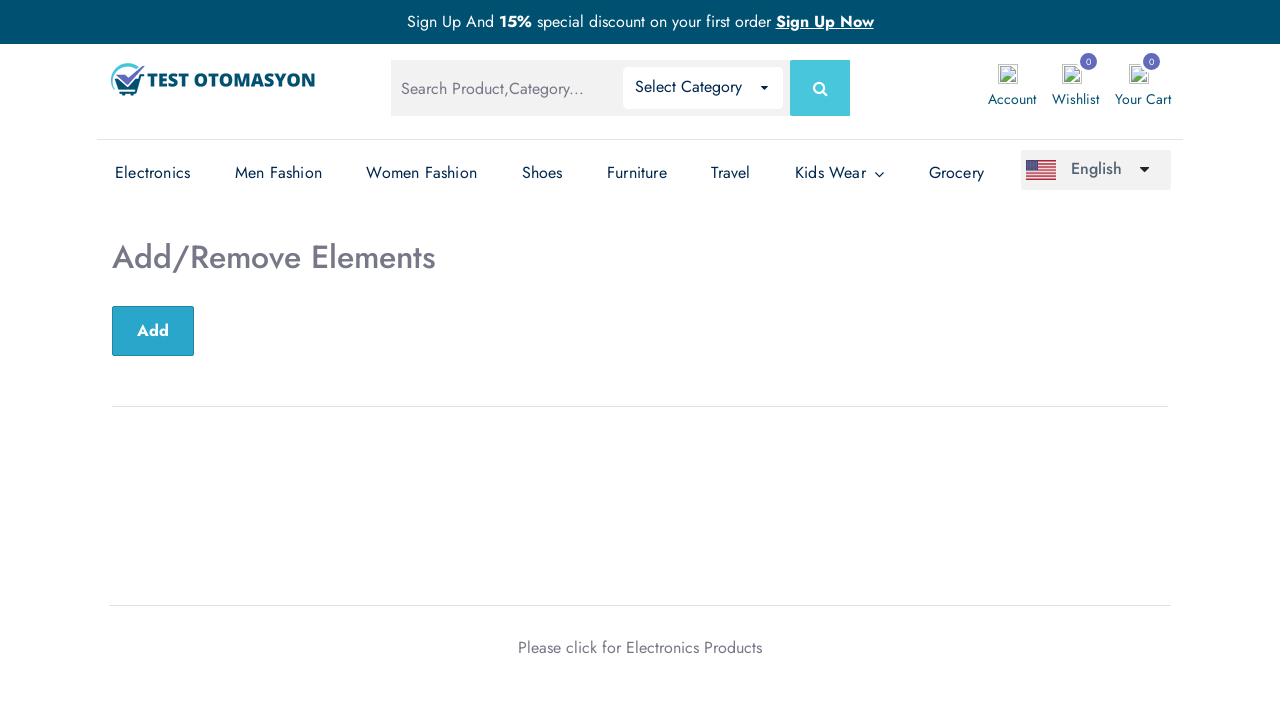